Tests add-to-cart functionality on a grocery shopping practice site by finding specific products (Broccoli, Cucumber, Carrot) and clicking the add-to-cart button for each matching product.

Starting URL: https://rahulshettyacademy.com/seleniumPractise/

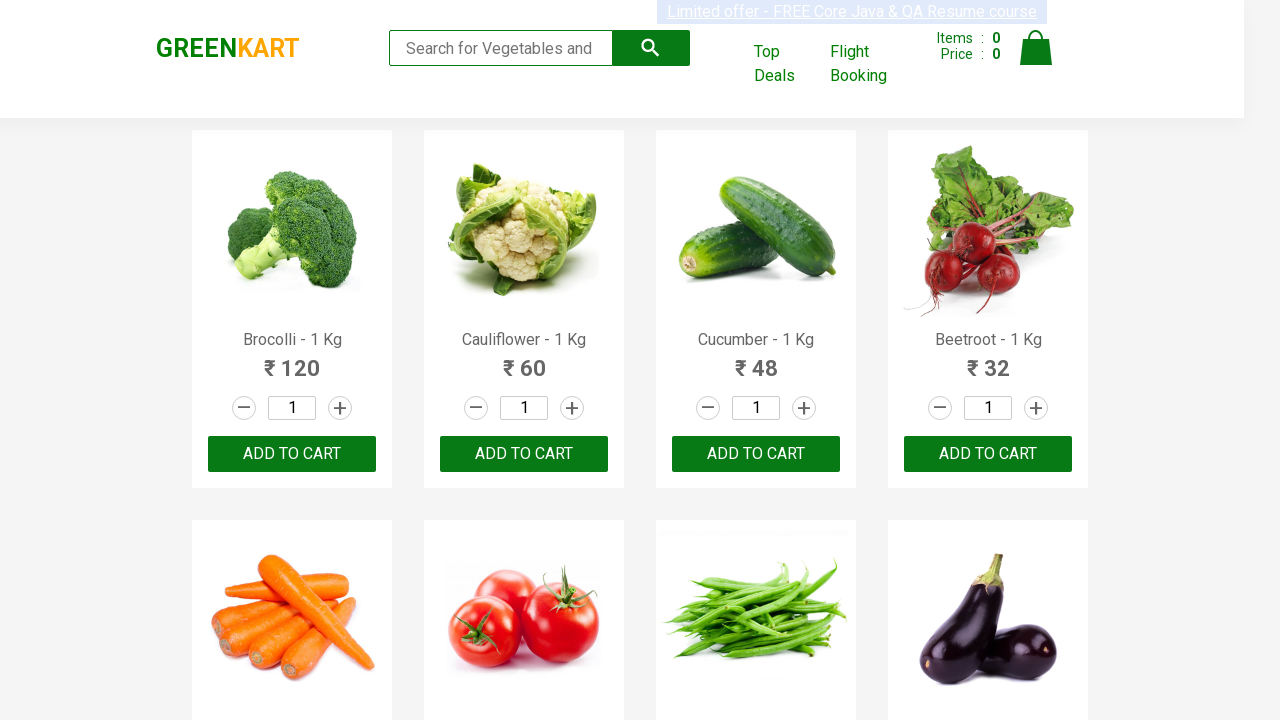

Waited for product names to load
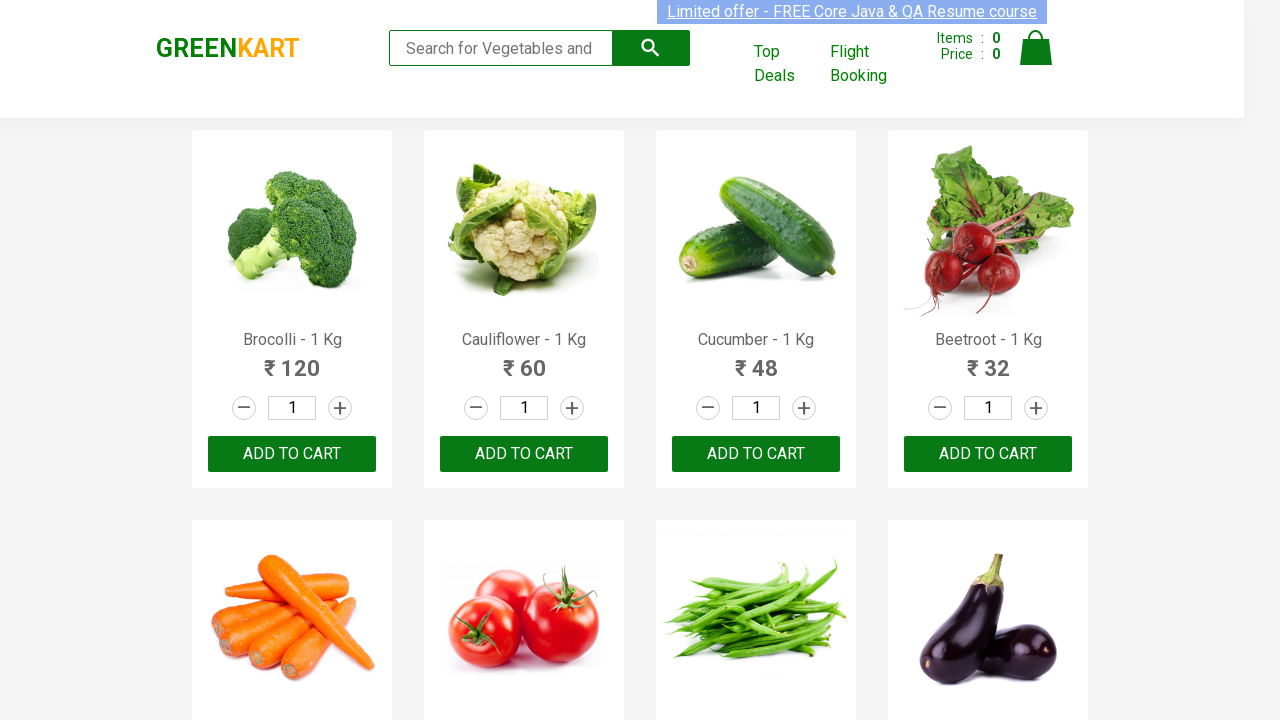

Retrieved all product name elements
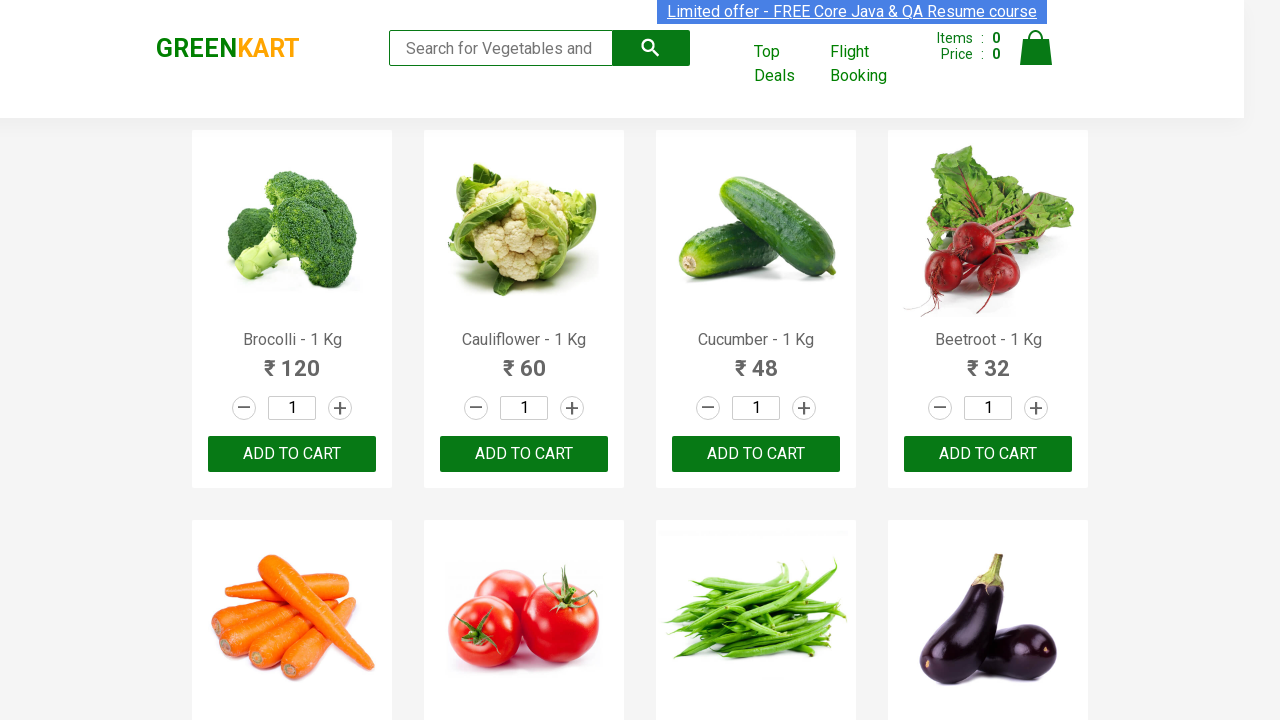

Extracted product name: 'Brocolli'
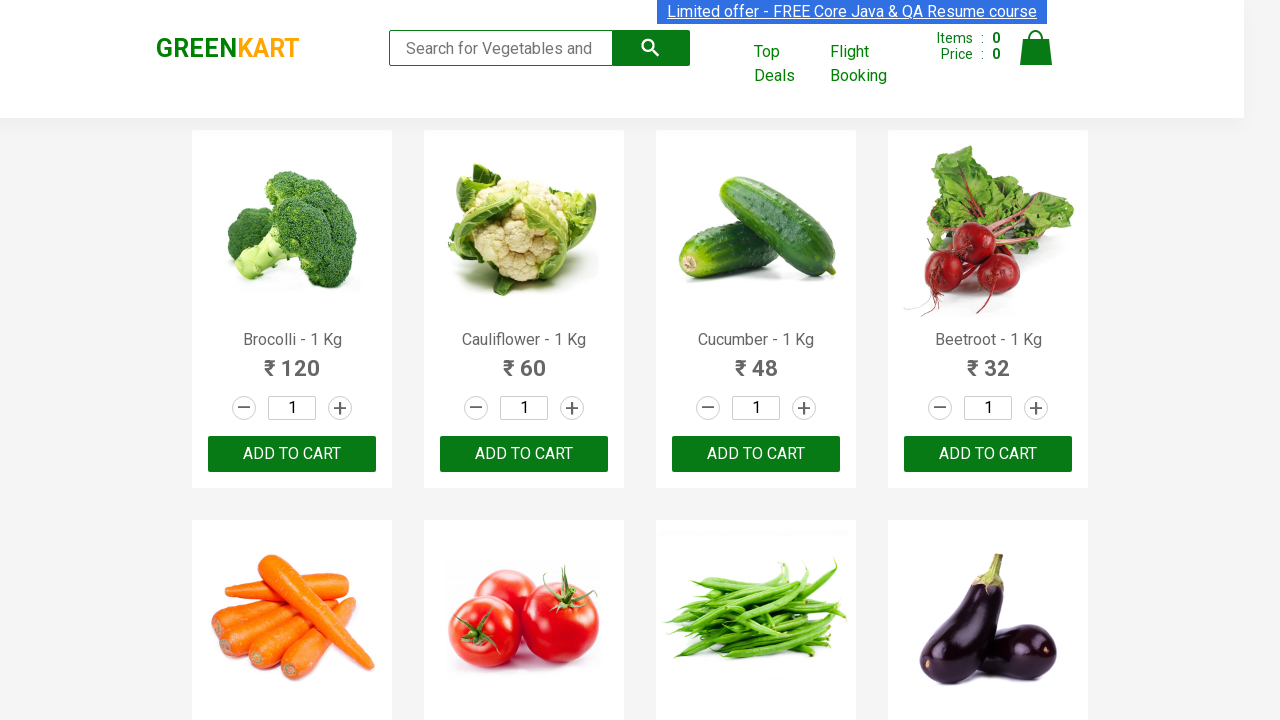

Clicked add-to-cart button for 'Brocolli' at (292, 454) on div.product-action button >> nth=0
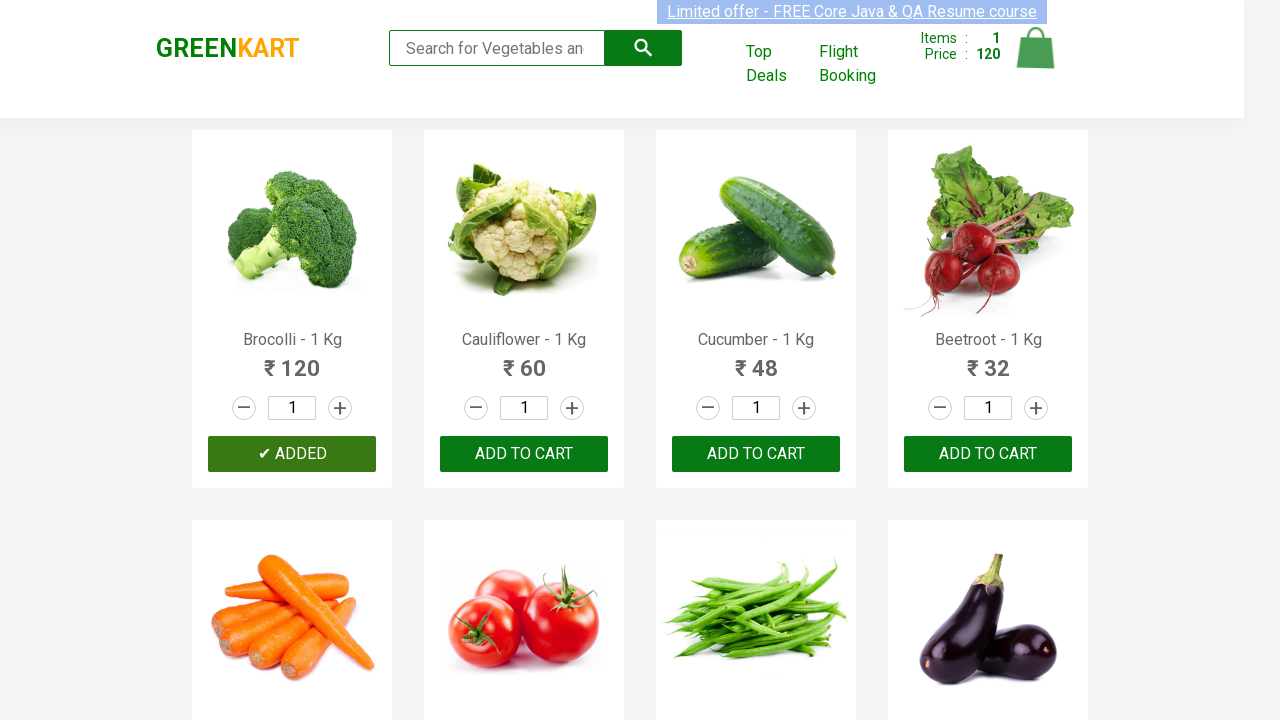

Cart updated after adding 'Brocolli'
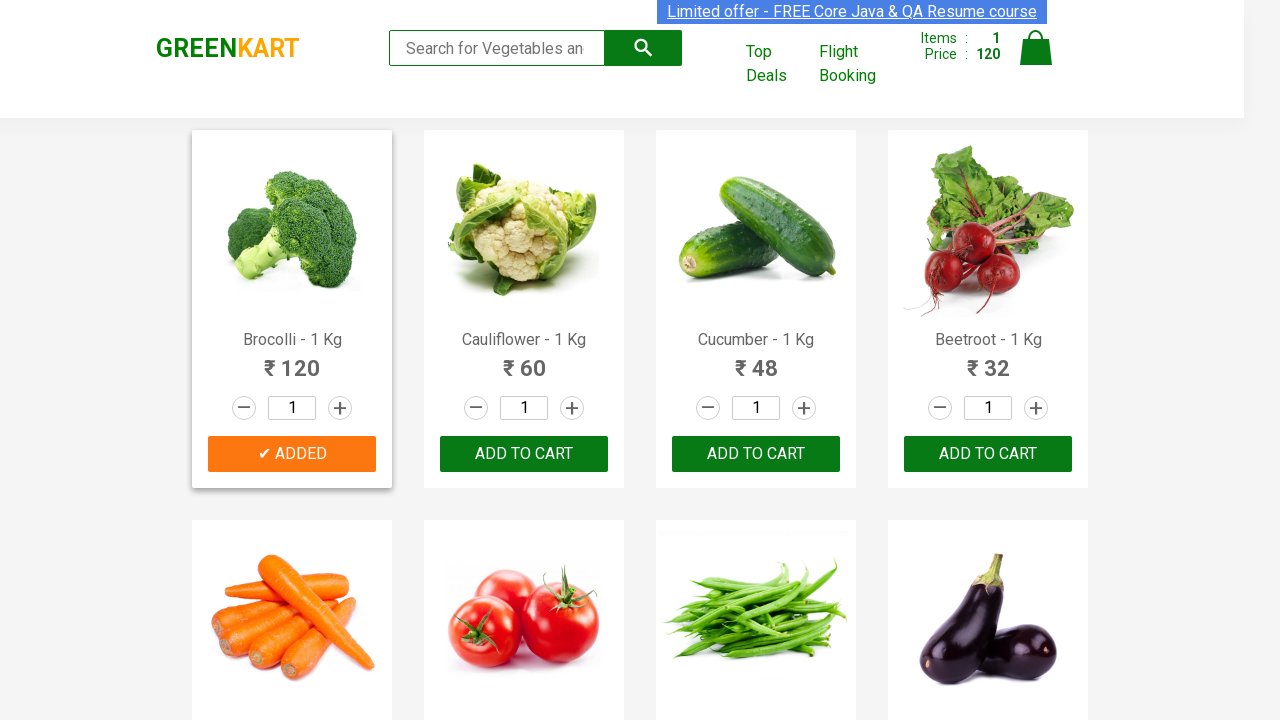

Extracted product name: 'Cauliflower'
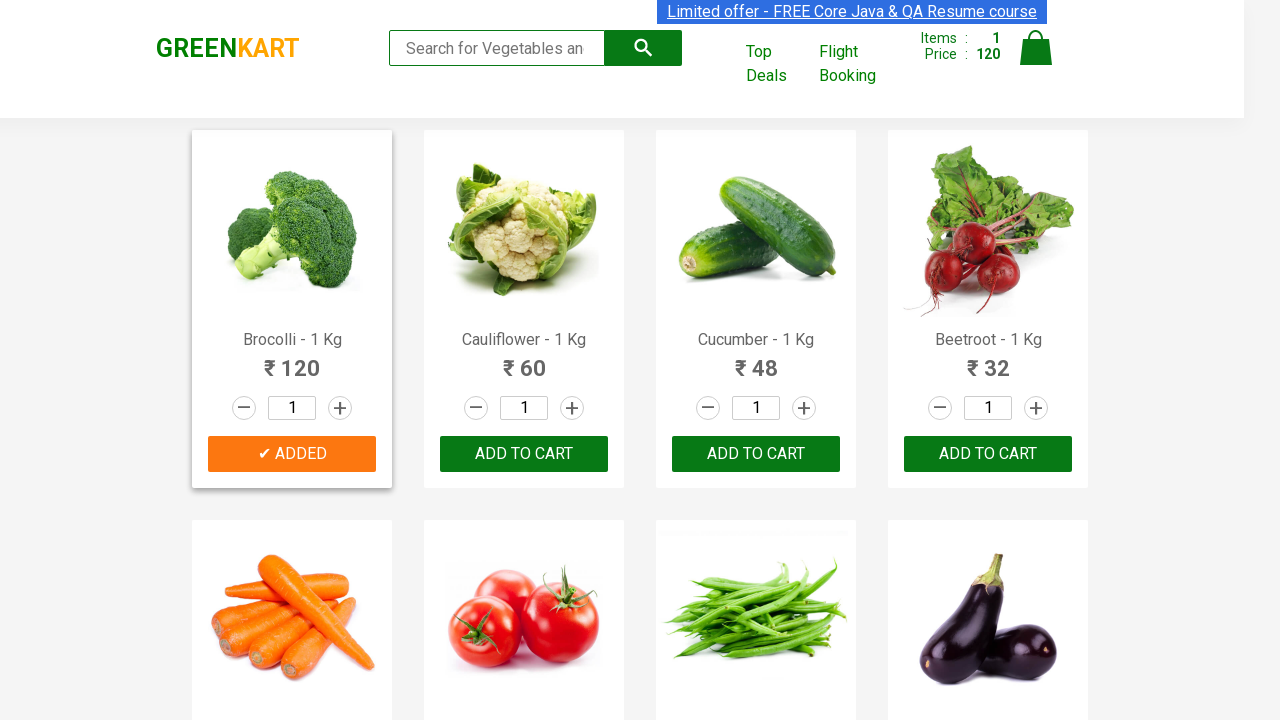

Extracted product name: 'Cucumber'
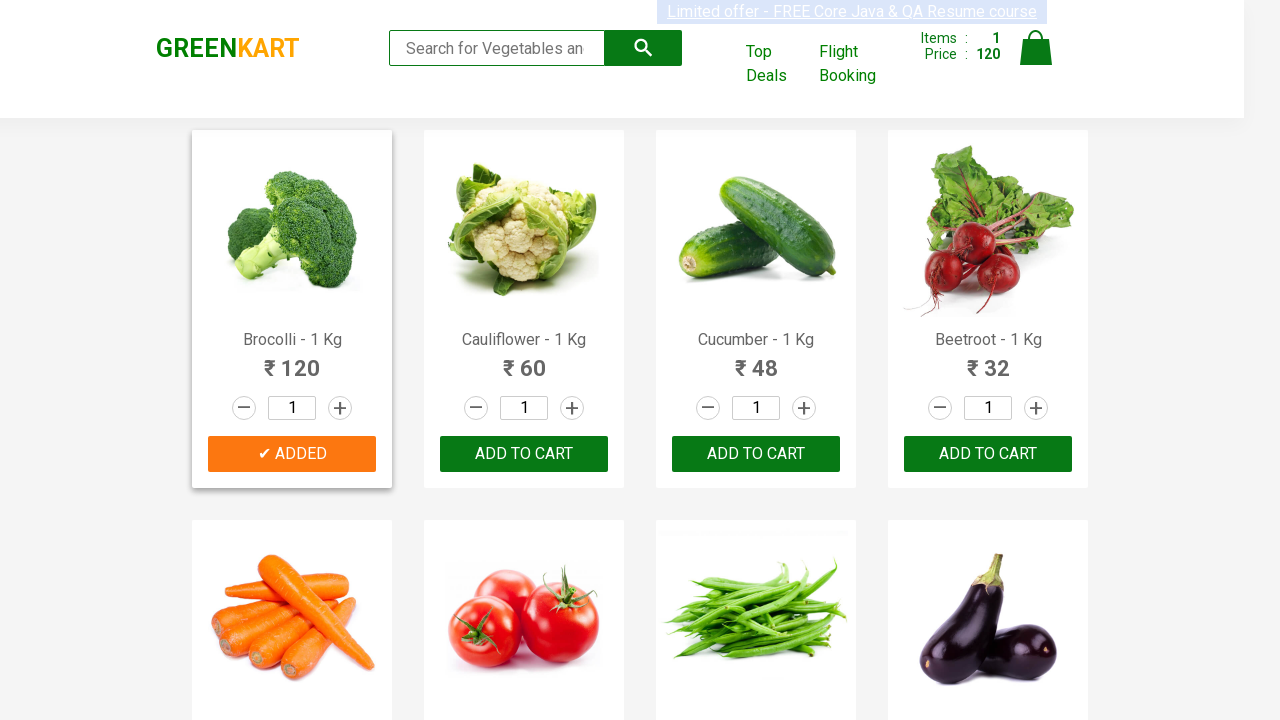

Clicked add-to-cart button for 'Cucumber' at (756, 454) on div.product-action button >> nth=2
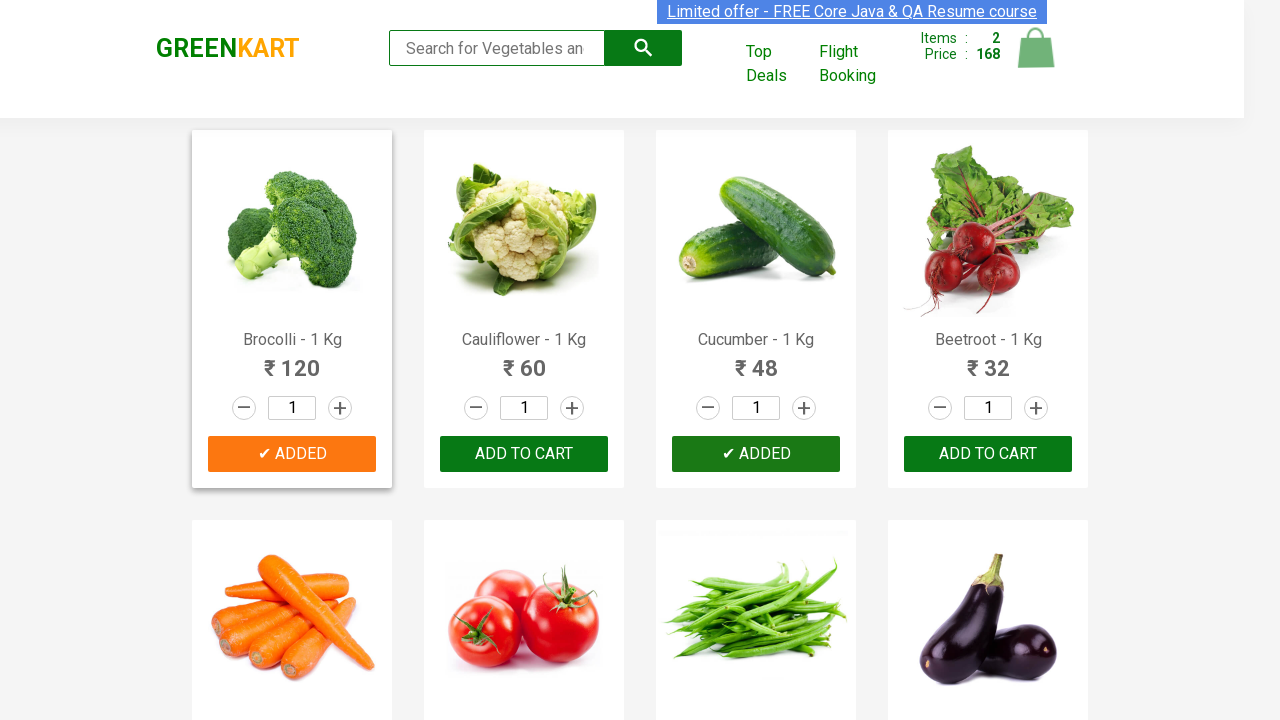

Cart updated after adding 'Cucumber'
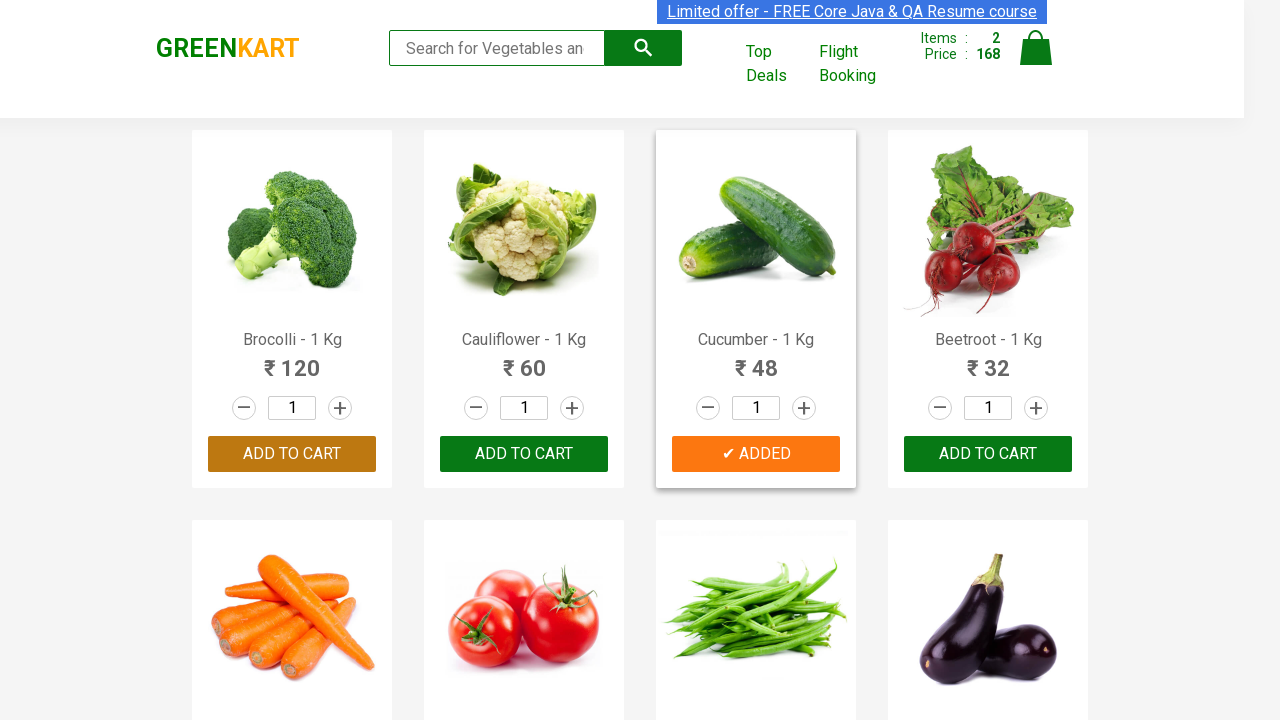

Extracted product name: 'Beetroot'
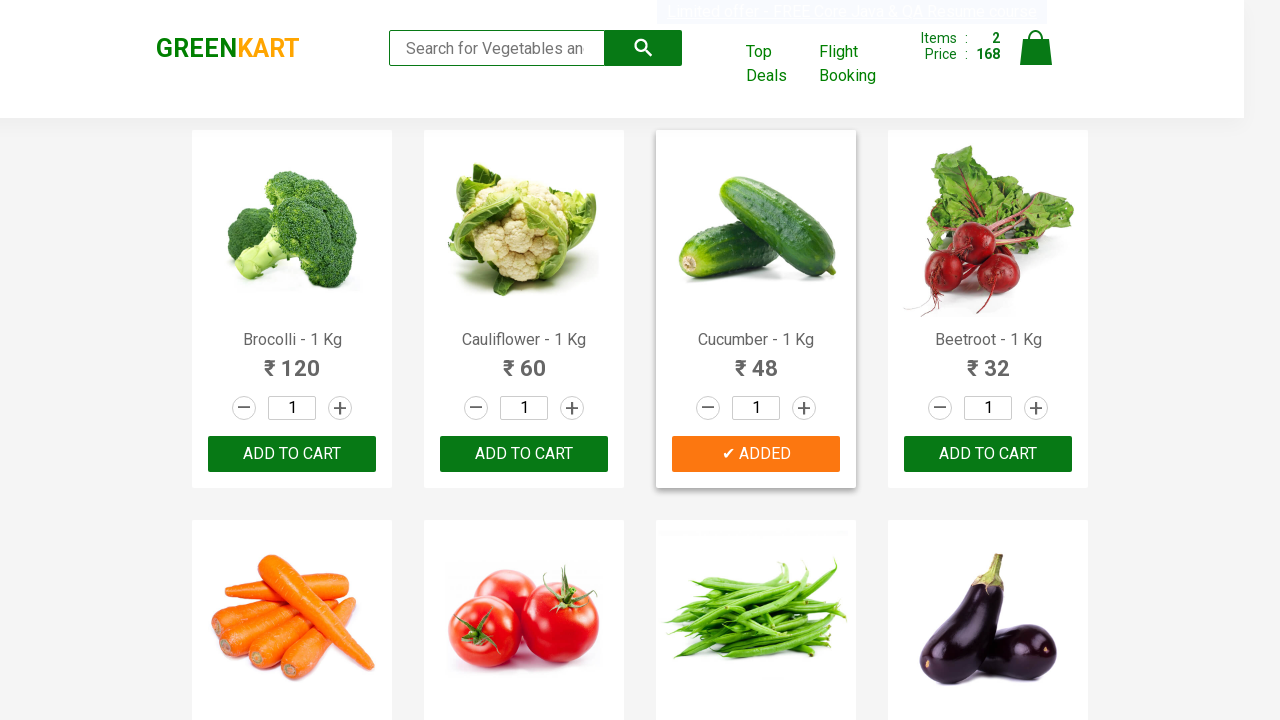

Extracted product name: 'Carrot'
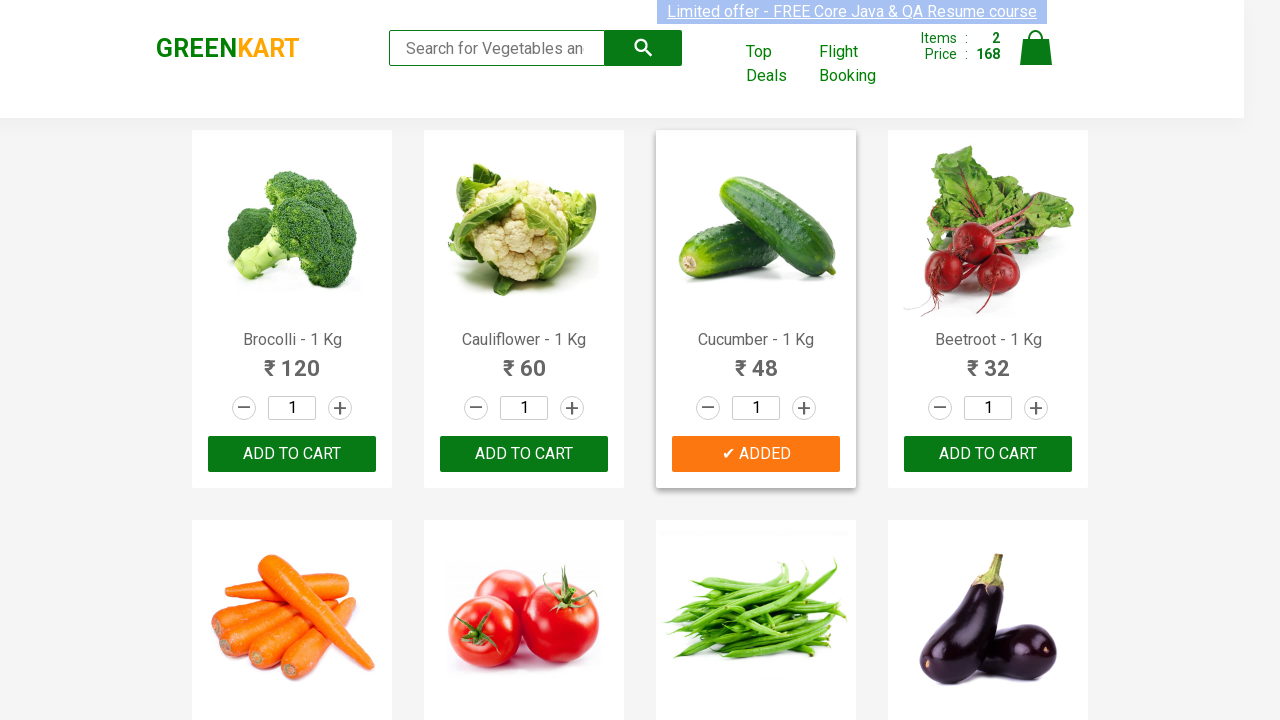

Clicked add-to-cart button for 'Carrot' at (292, 360) on div.product-action button >> nth=4
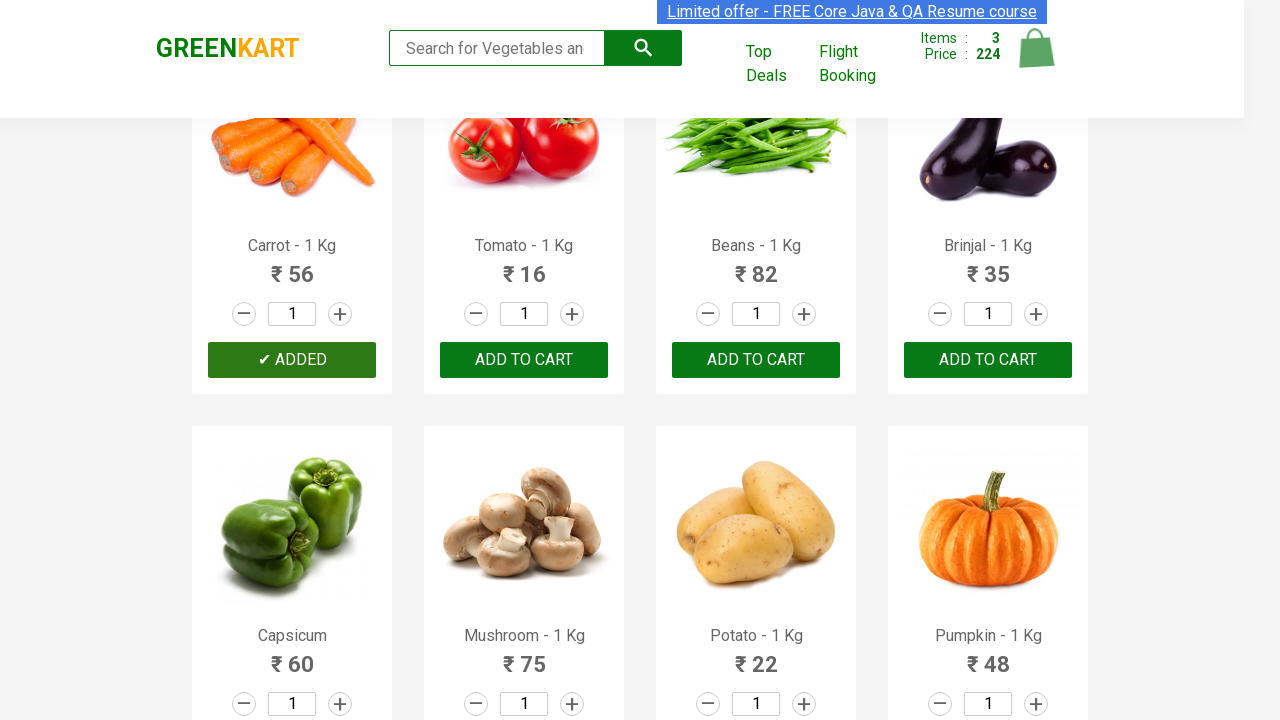

Cart updated after adding 'Carrot'
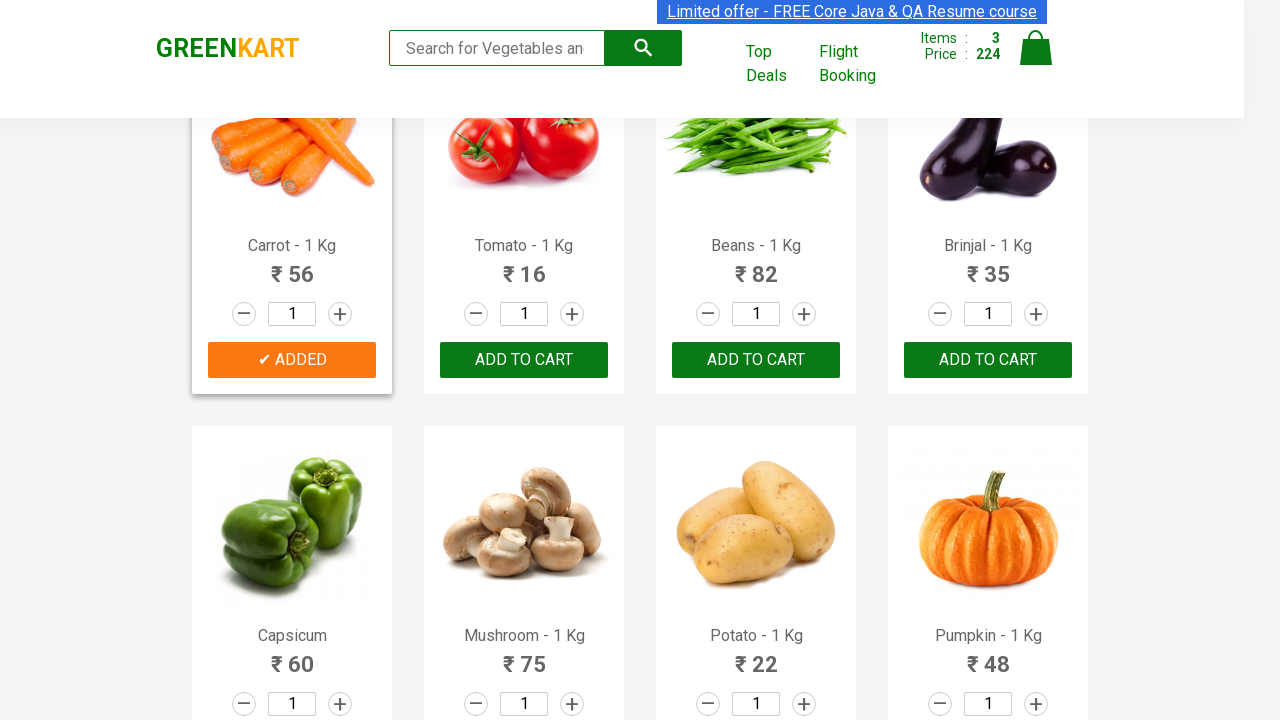

All 3 items successfully added to cart
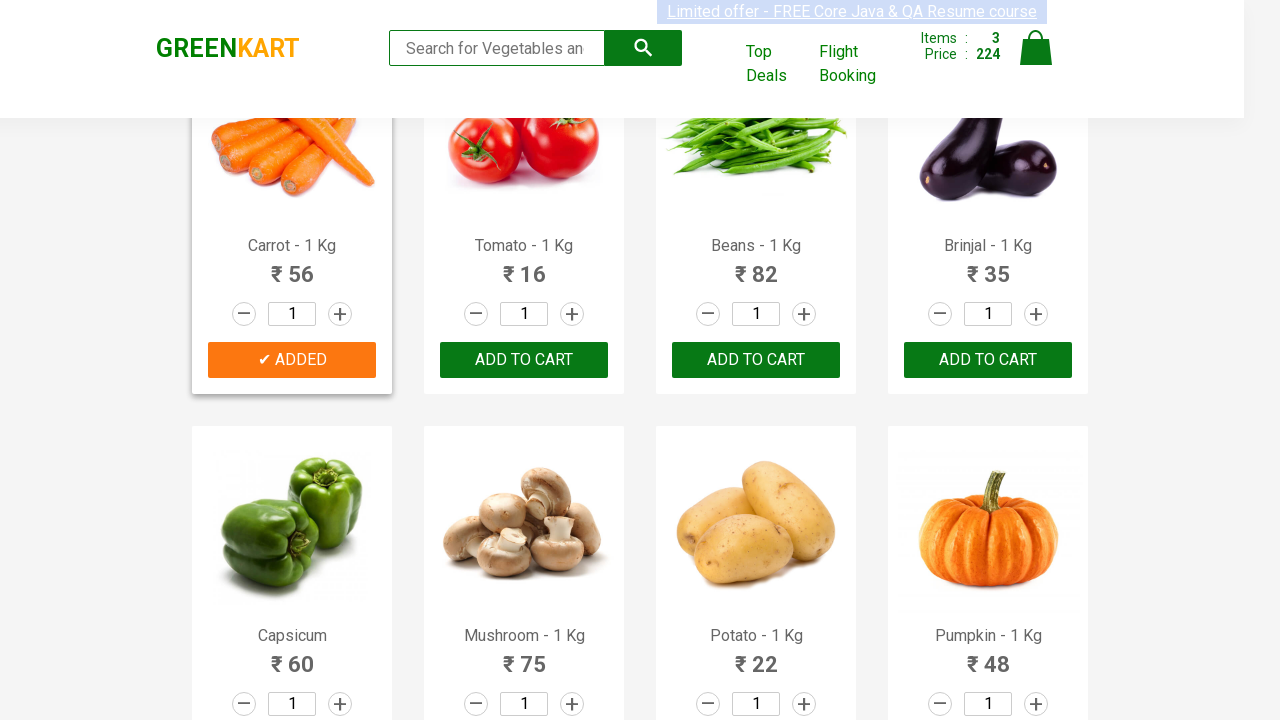

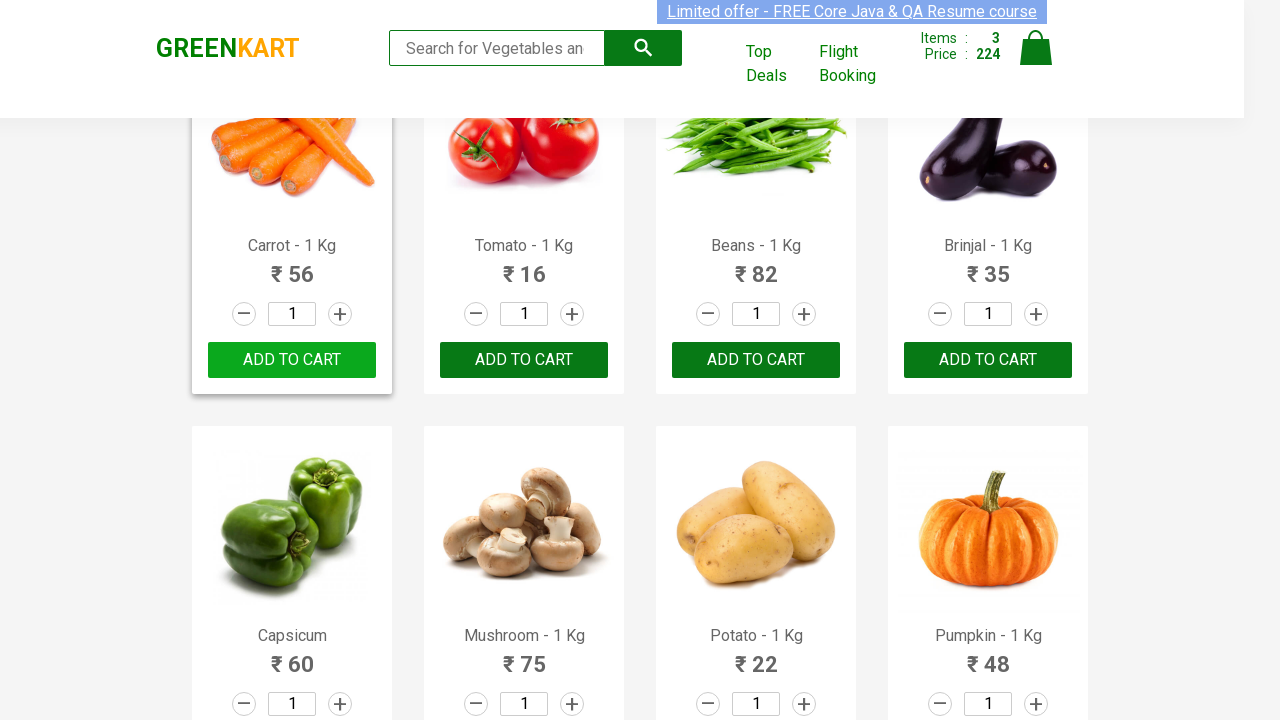